Tests iframe navigation functionality by switching to nested iframes and entering text in an input field within the inner iframe

Starting URL: https://demo.automationtesting.in/Frames.html

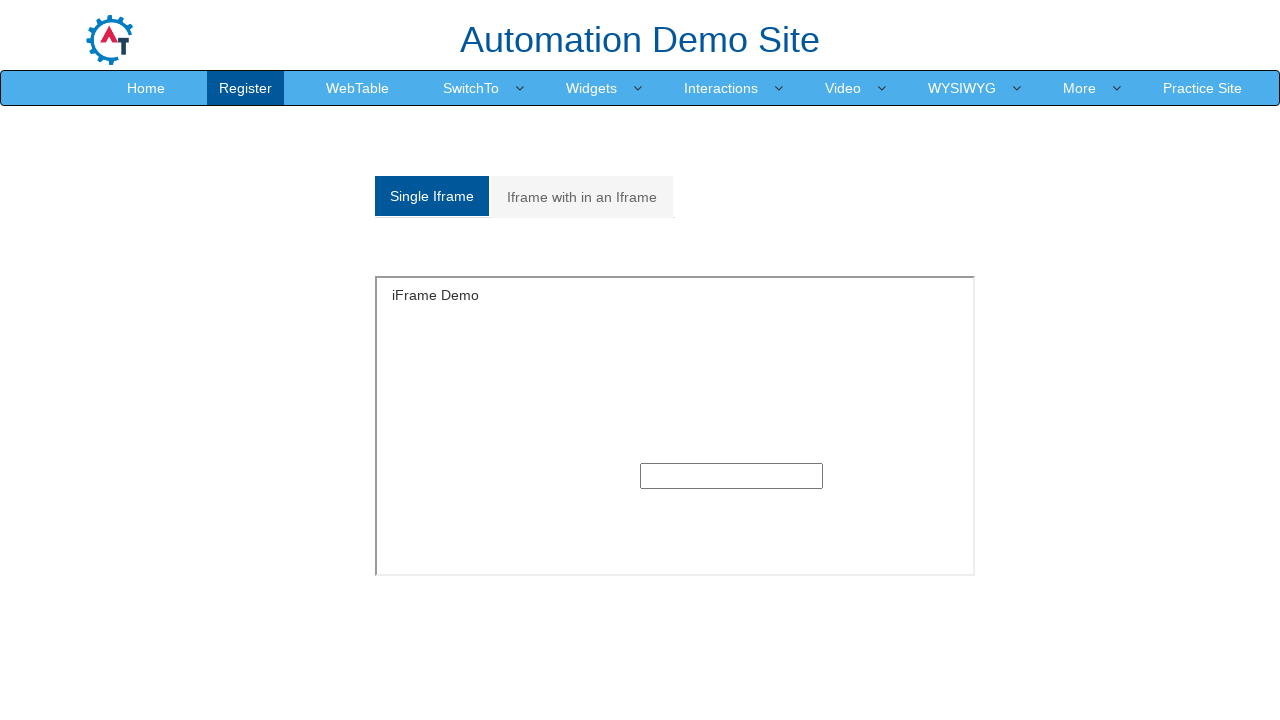

Clicked on 'Iframe with in an Iframe' tab at (582, 197) on text=Iframe with in an Iframe
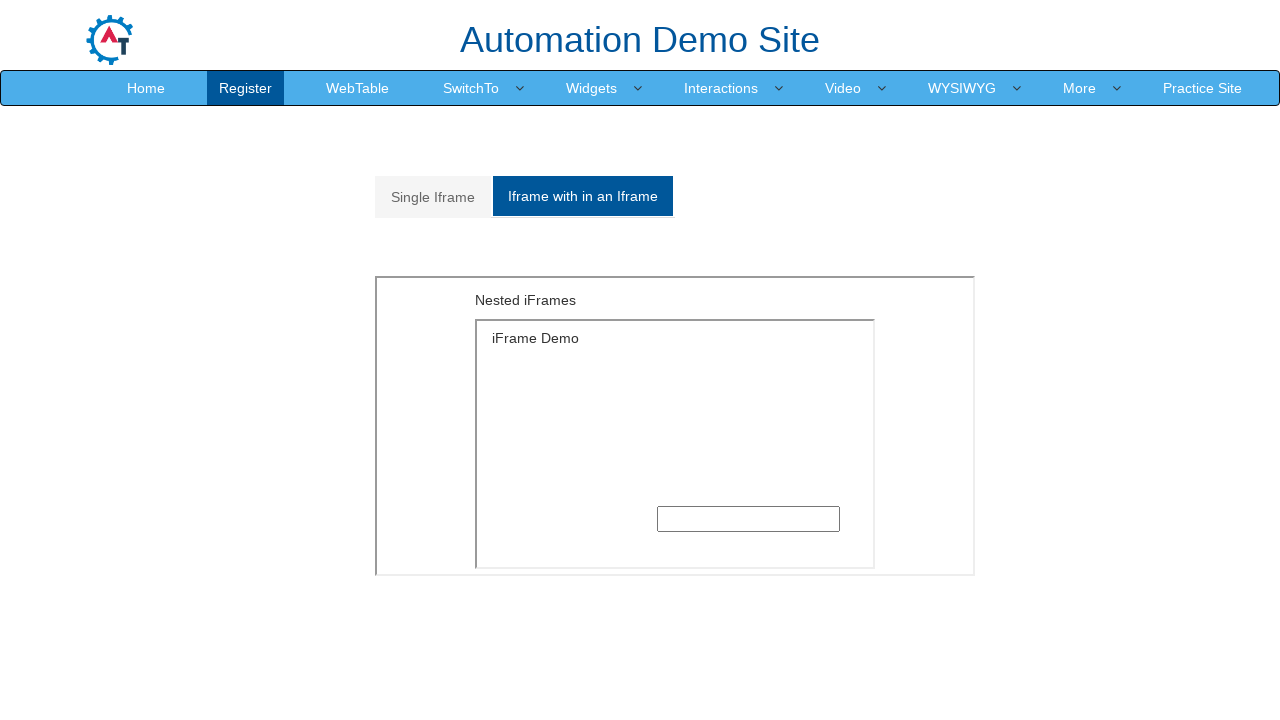

Located outer iframe with src='MultipleFrames.html'
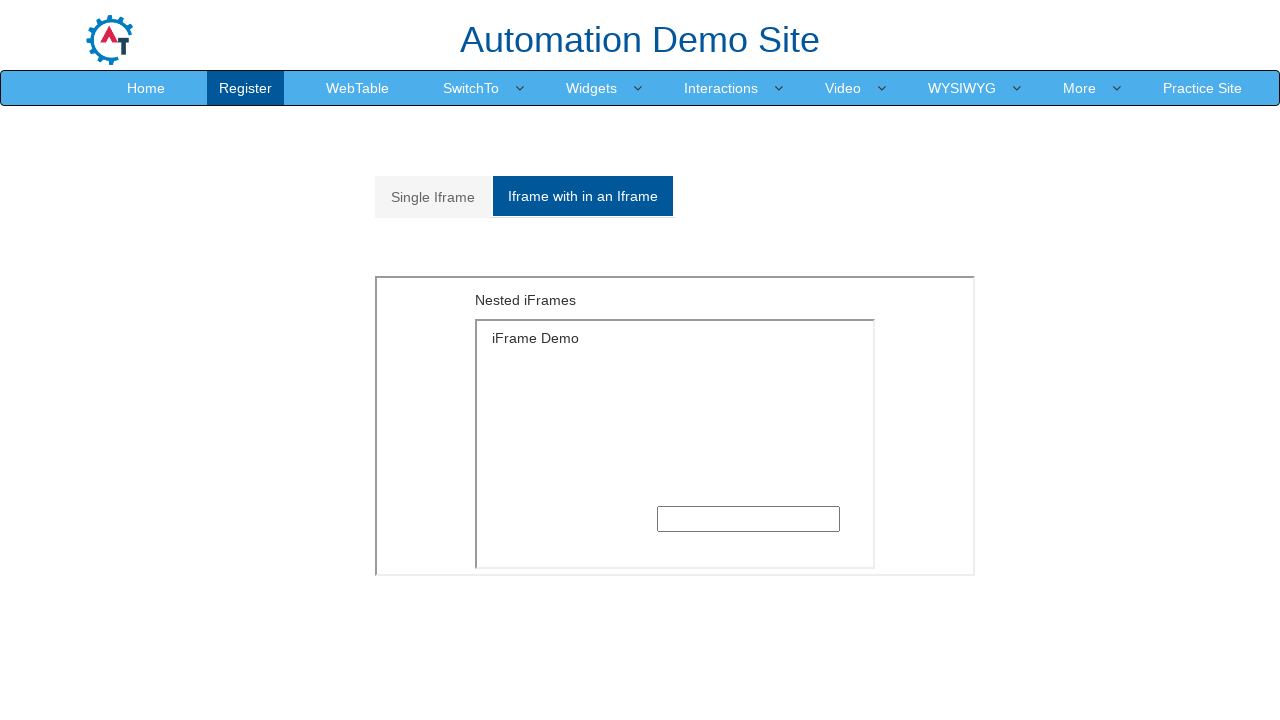

Located inner iframe with src='SingleFrame.html' within outer frame
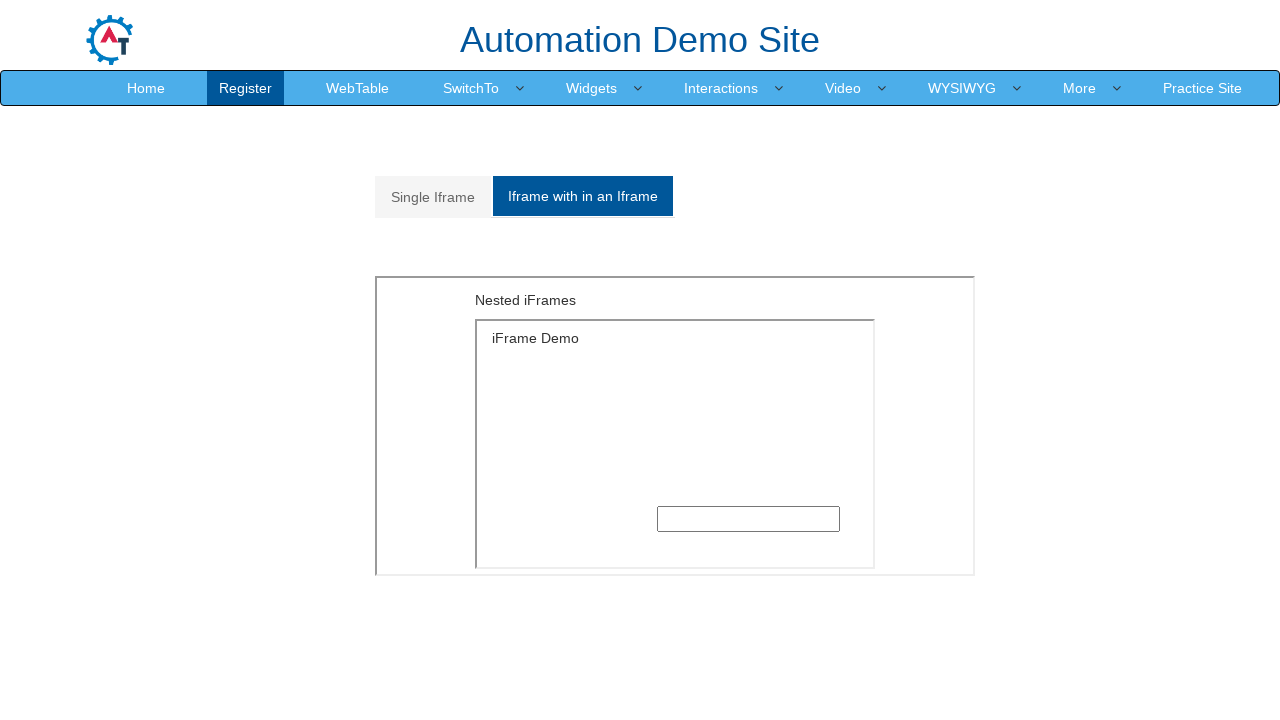

Entered text 'Hello!' in input field within inner iframe on iframe[src='MultipleFrames.html'] >> internal:control=enter-frame >> iframe[src=
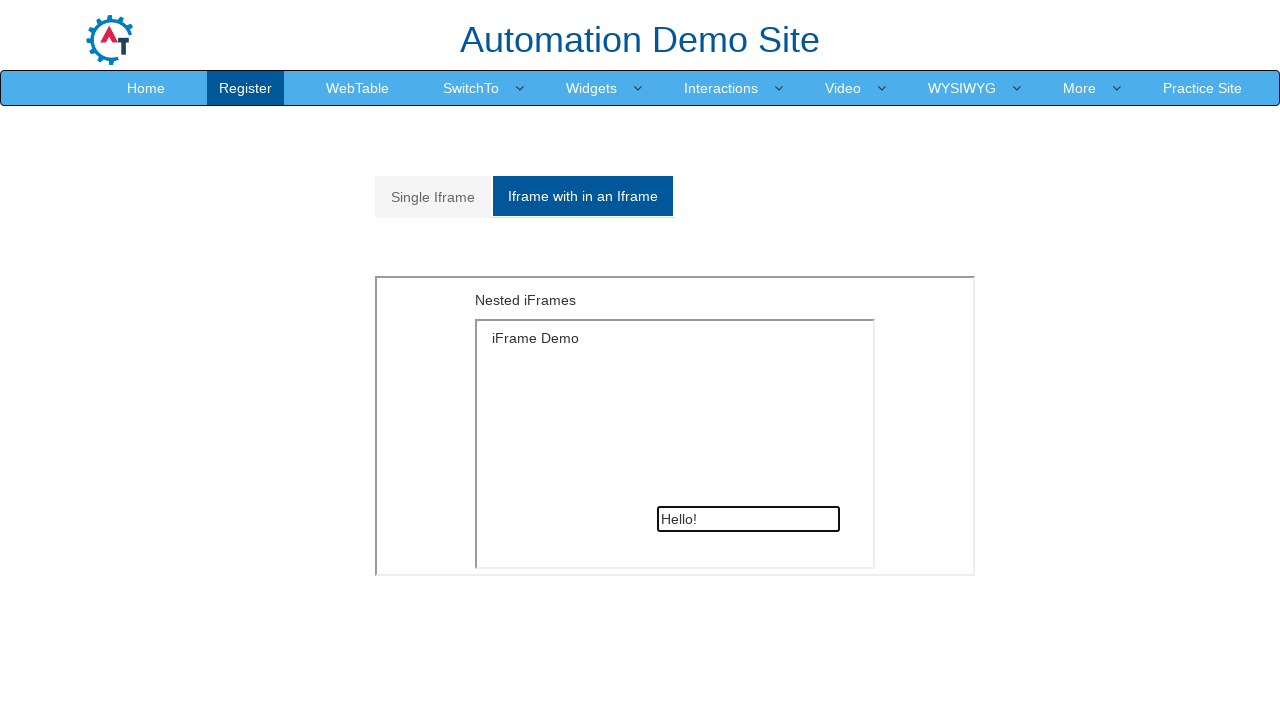

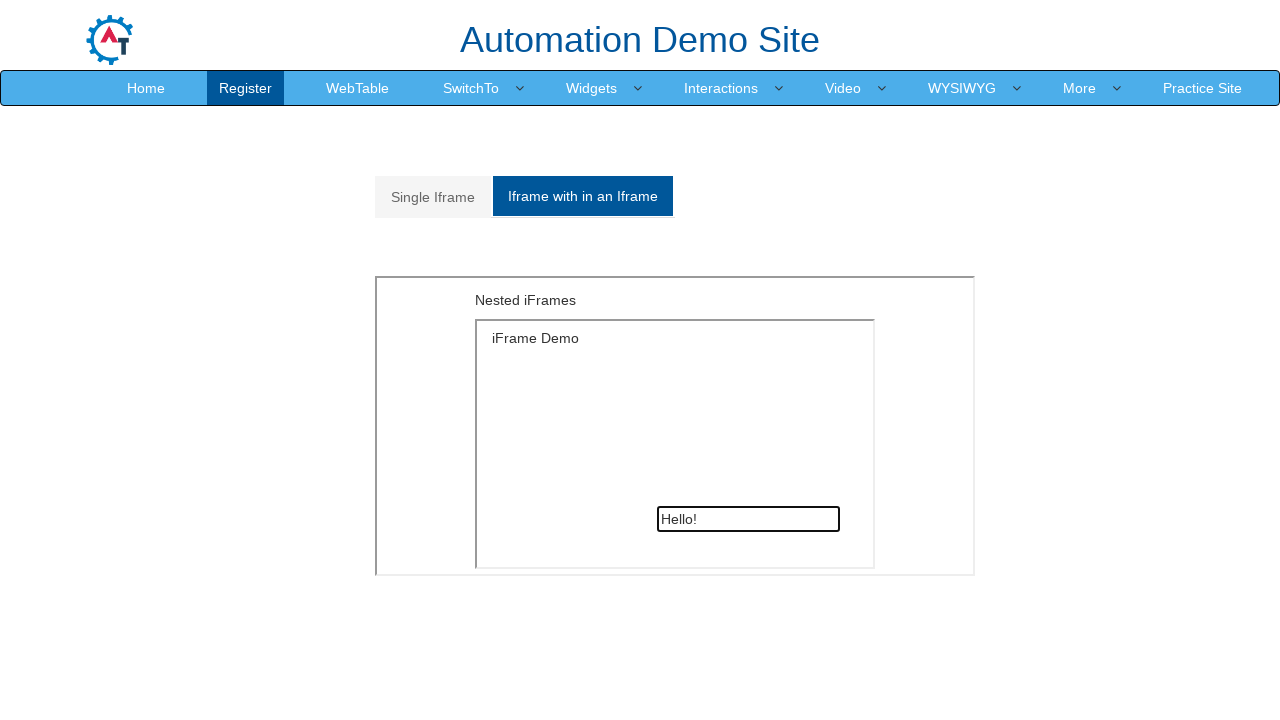